Tests negative case where neither Business nor Personal purpose is selected, verifying form behavior without account purpose selection.

Starting URL: https://qatest.datasub.com

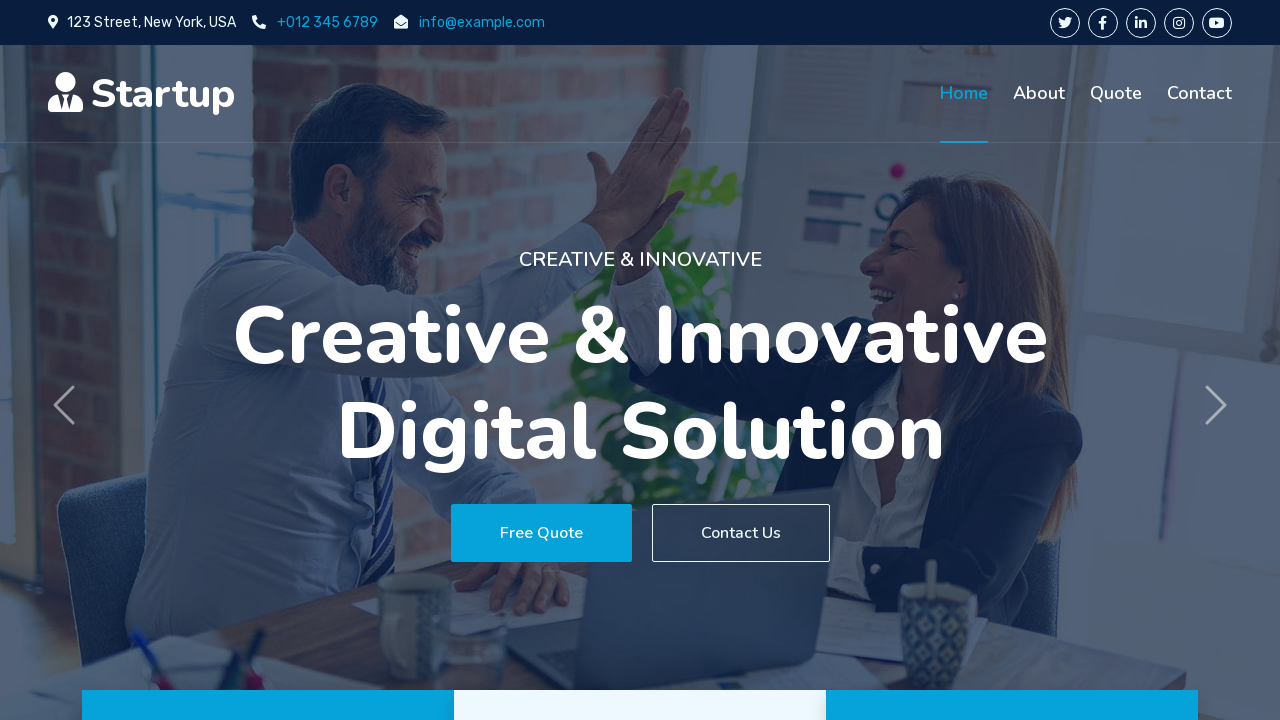

Scrolled to Request A Quote section
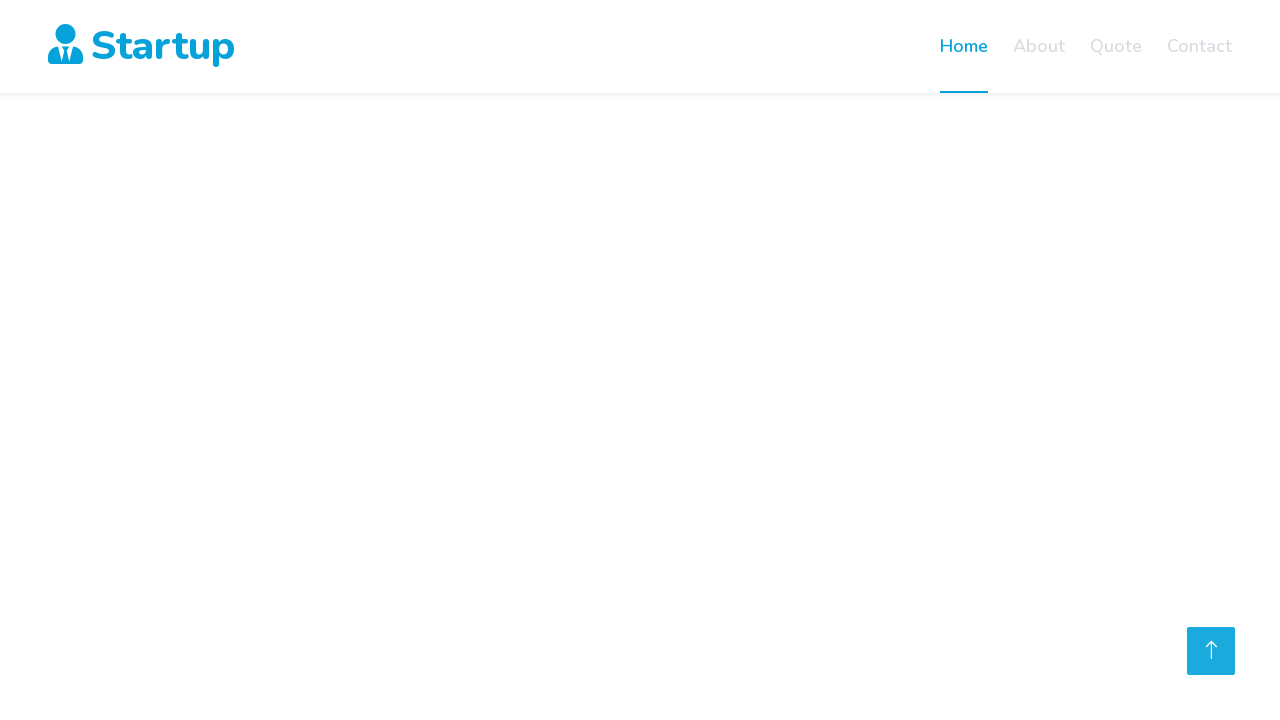

Filled name field with 'Mike' on #name
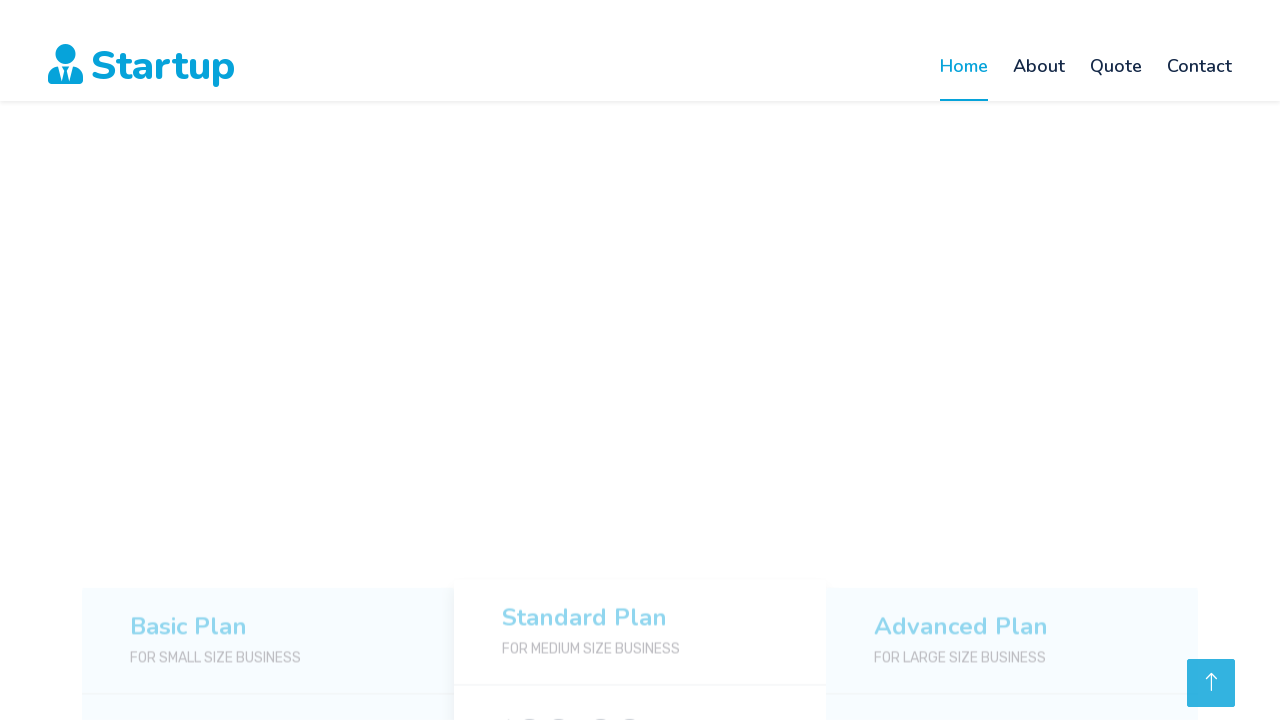

Filled email field with 'mike@example.com' on #email
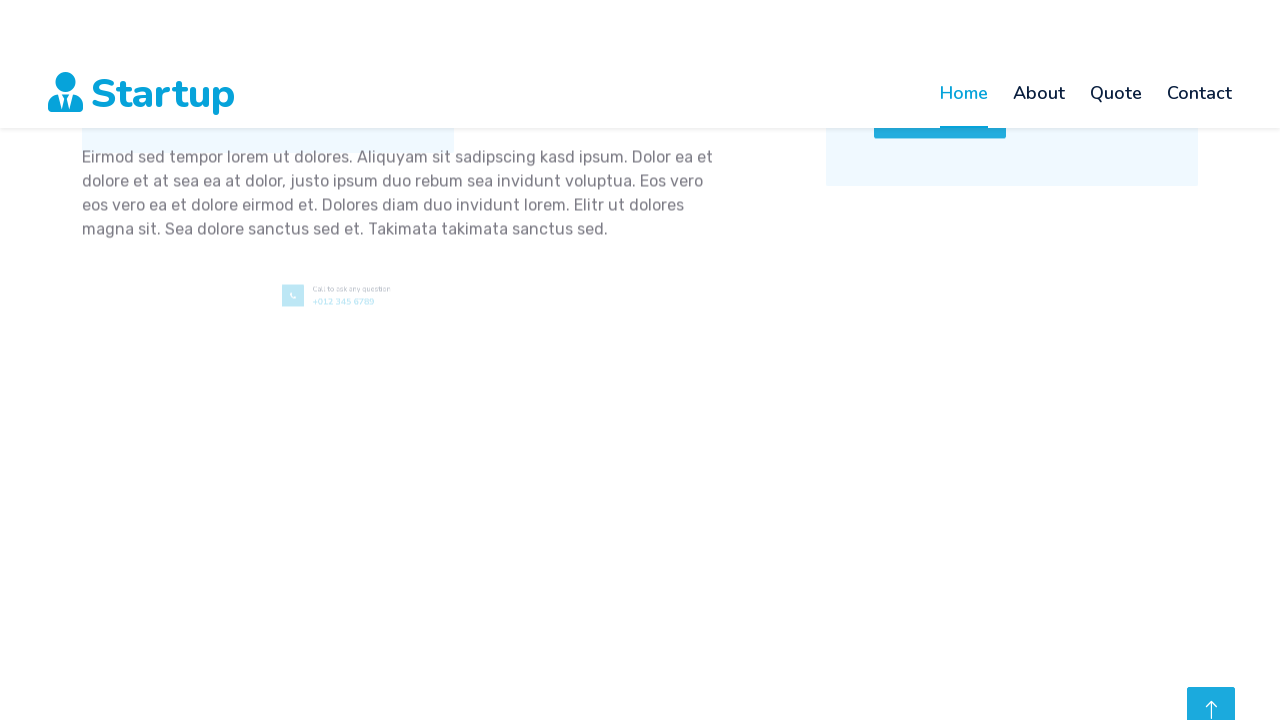

Selected 'C Service' from service dropdown on #service
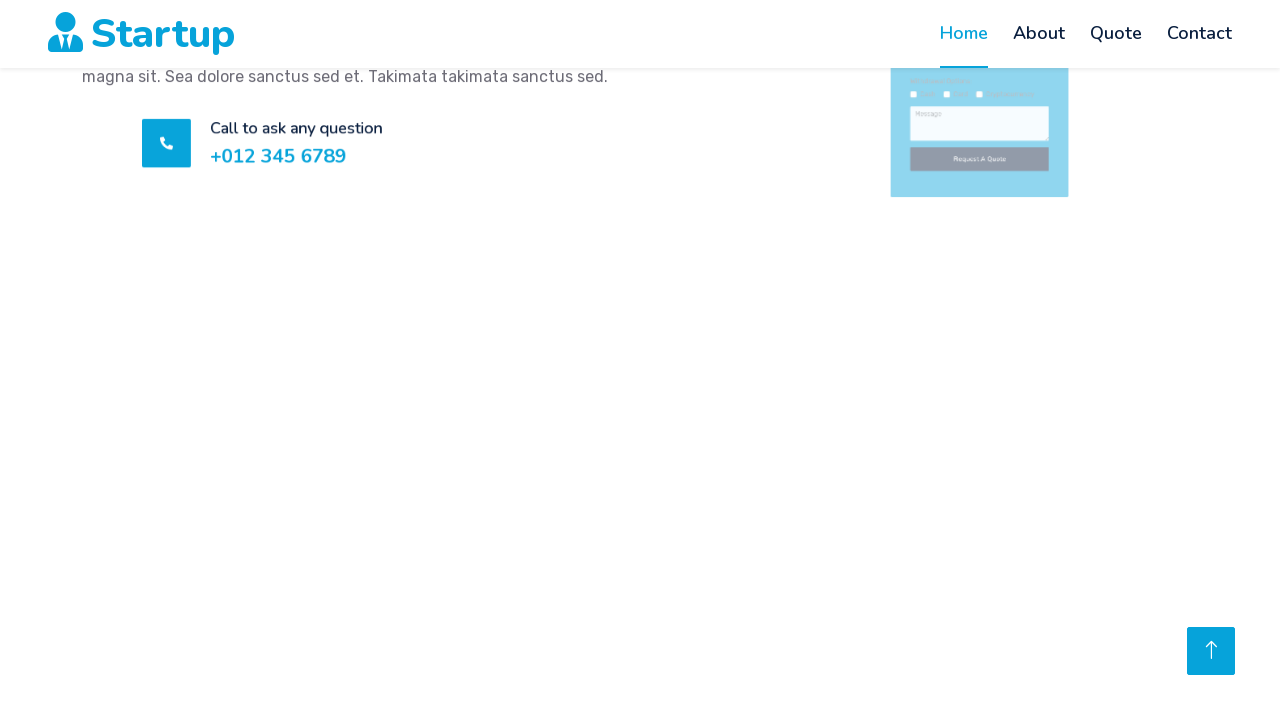

Checked card withdrawal checkbox at (916, 117) on #withdrawCard
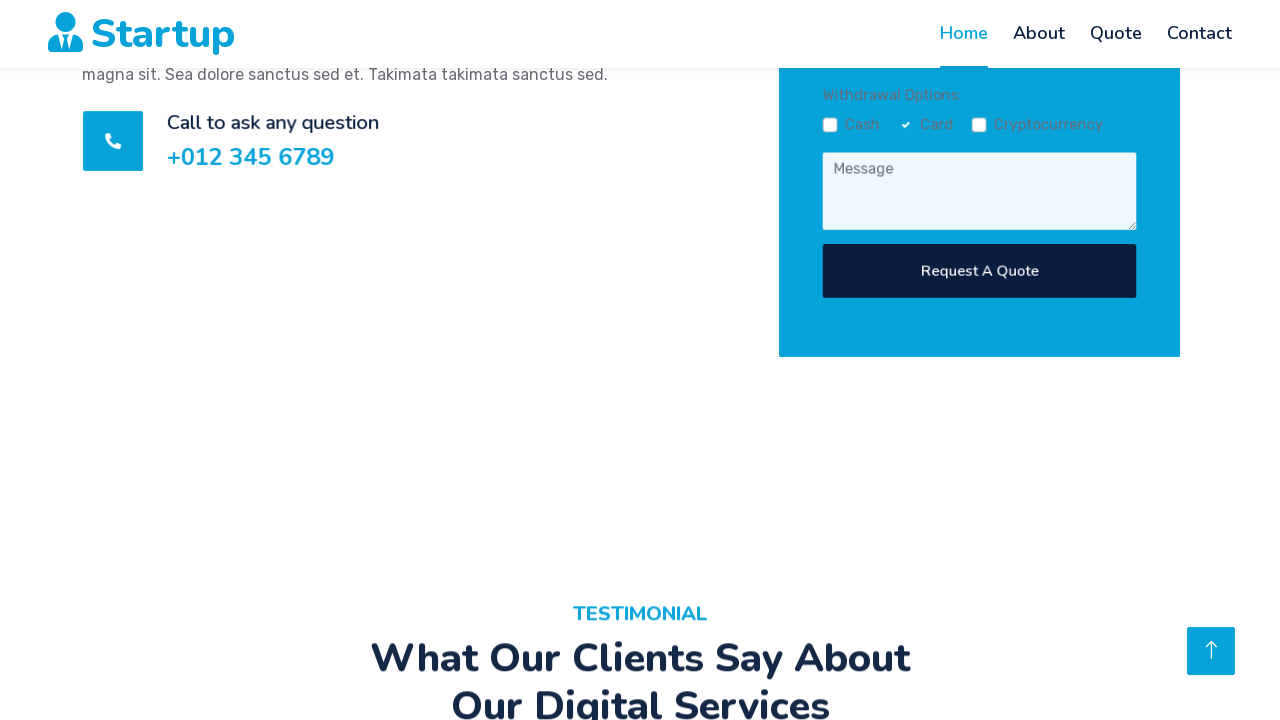

Filled message field with 'Account purpose not selected' on #message
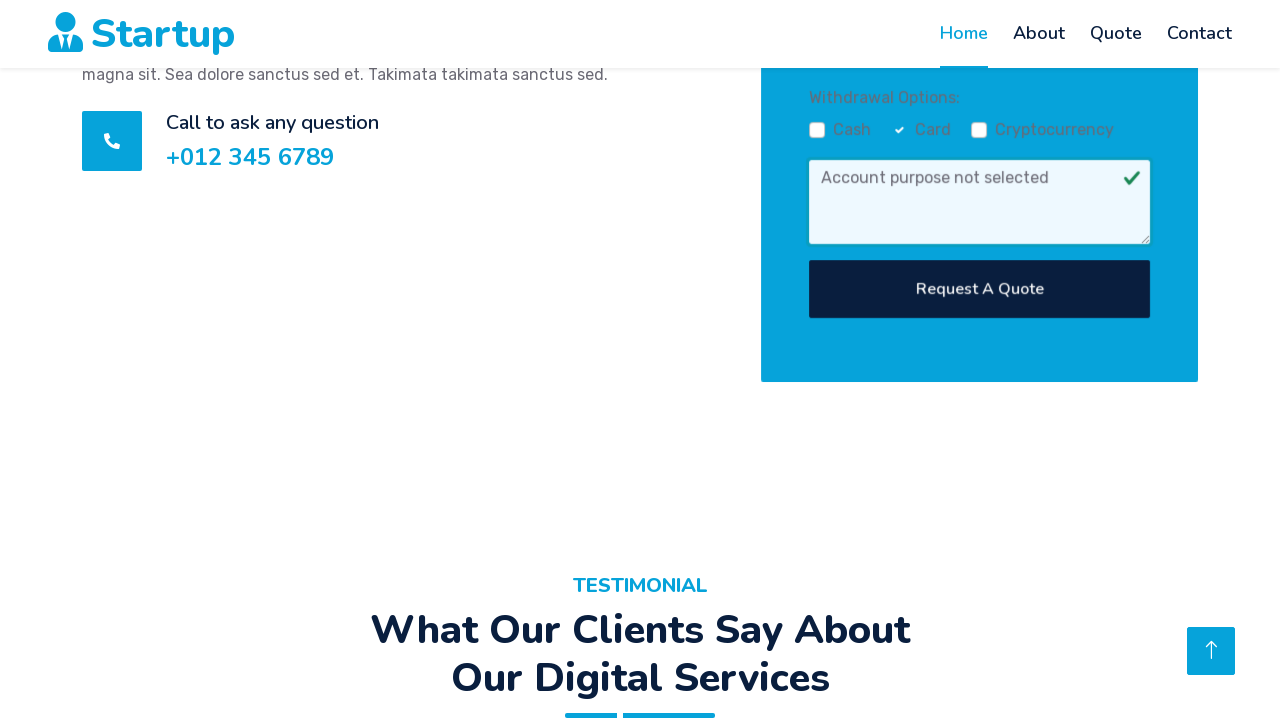

Clicked form submit button at (979, 289) on button[type="submit"]
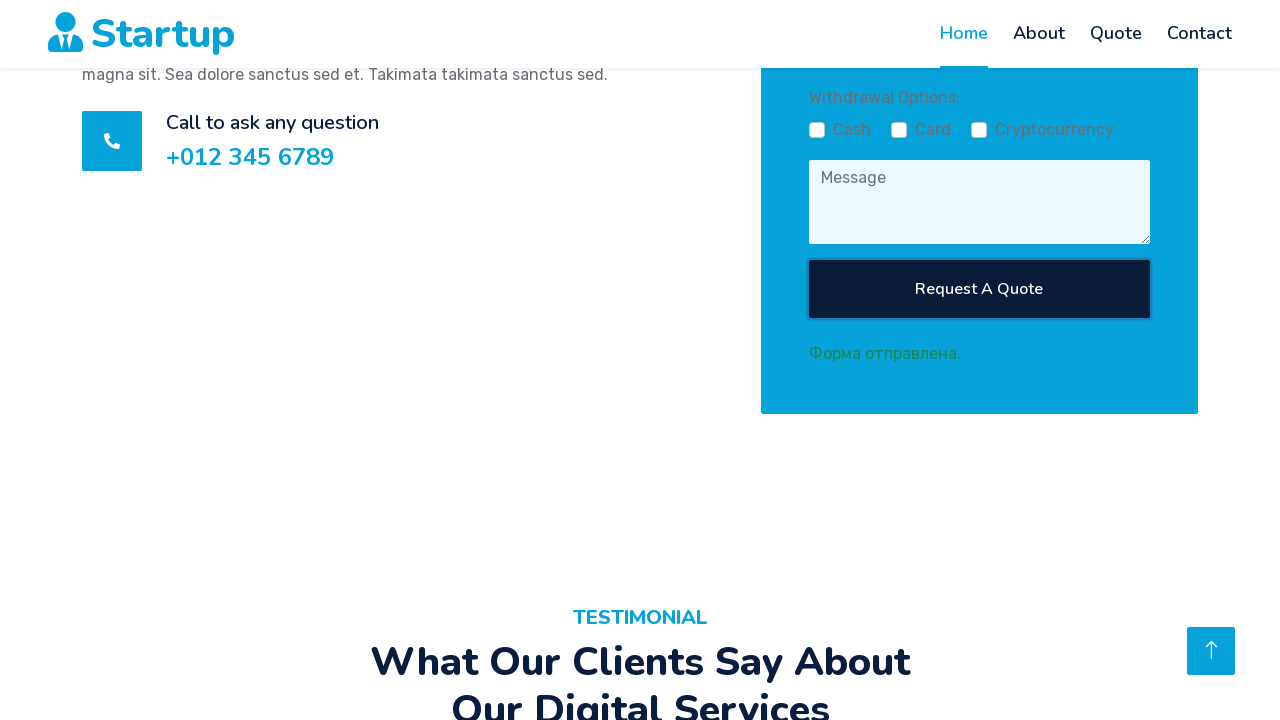

Verified form status remains hidden - validation failed as expected due to missing Business/Personal selection
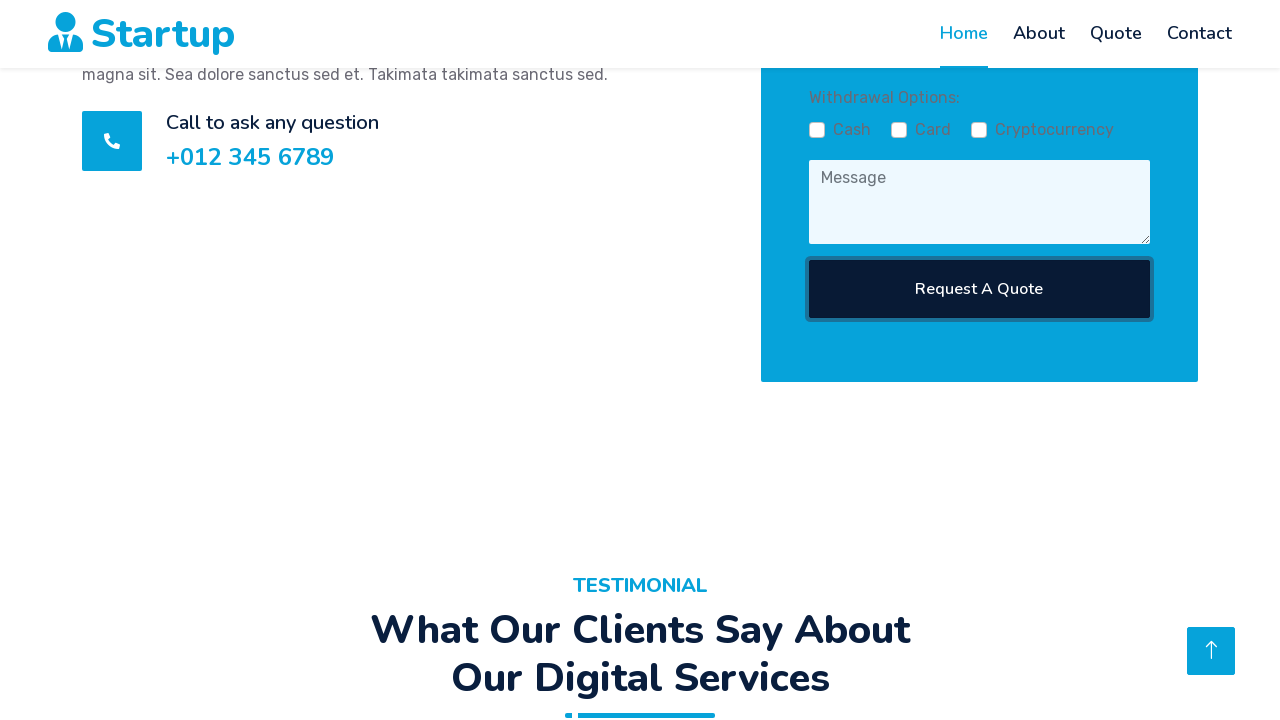

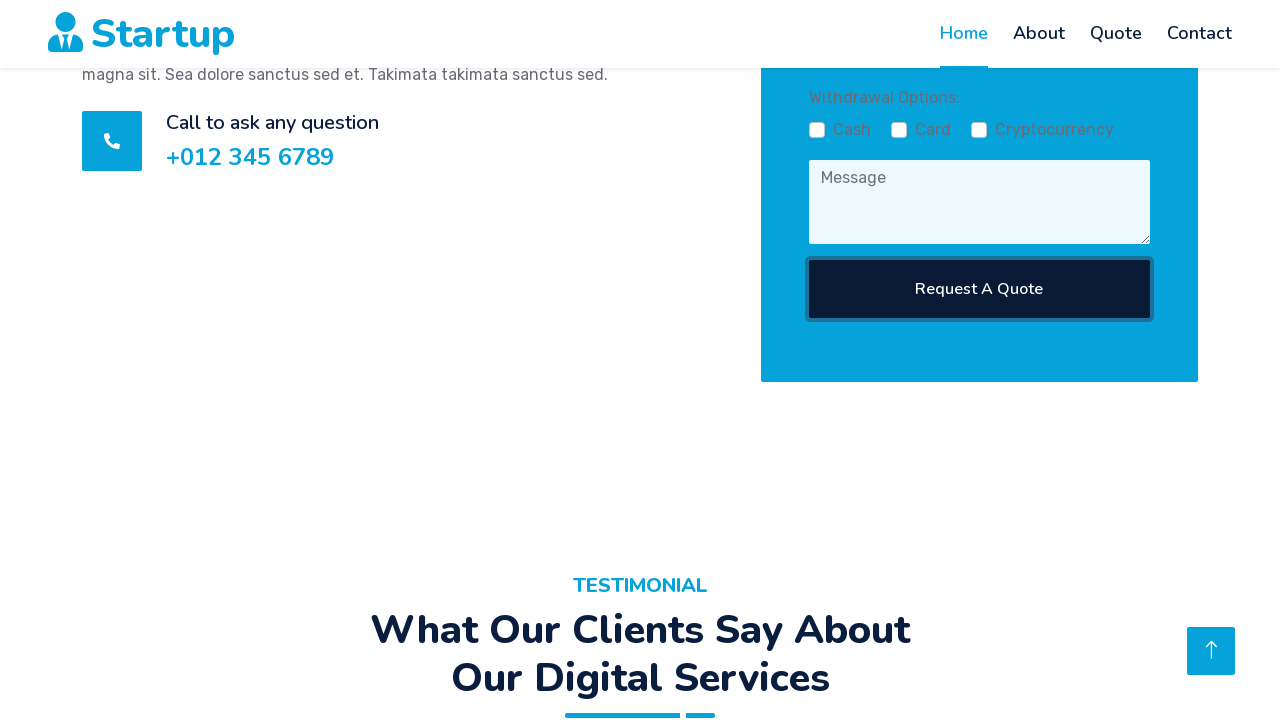